Tests double-click functionality by entering text in a field, double-clicking a copy button, and verifying the text is copied to another field

Starting URL: https://www.w3schools.com/tags/tryit.asp?filename=tryhtml5_ev_ondblclick3

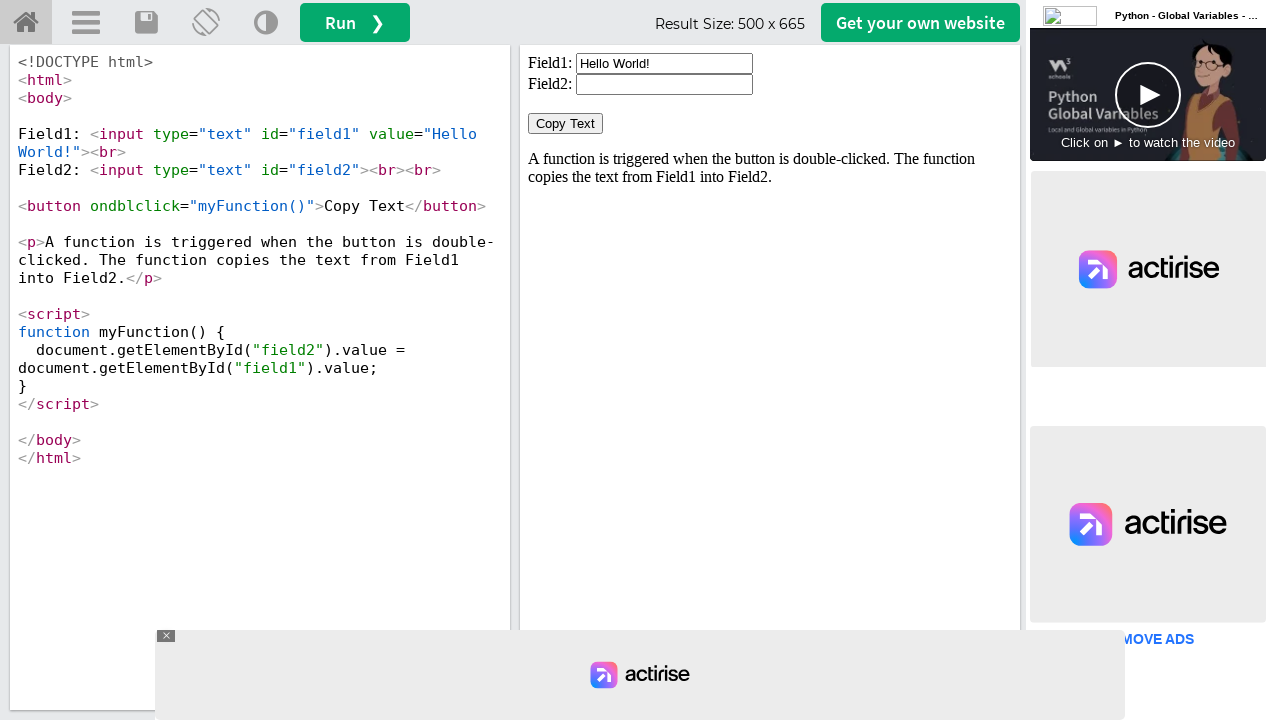

Located the demo iframe
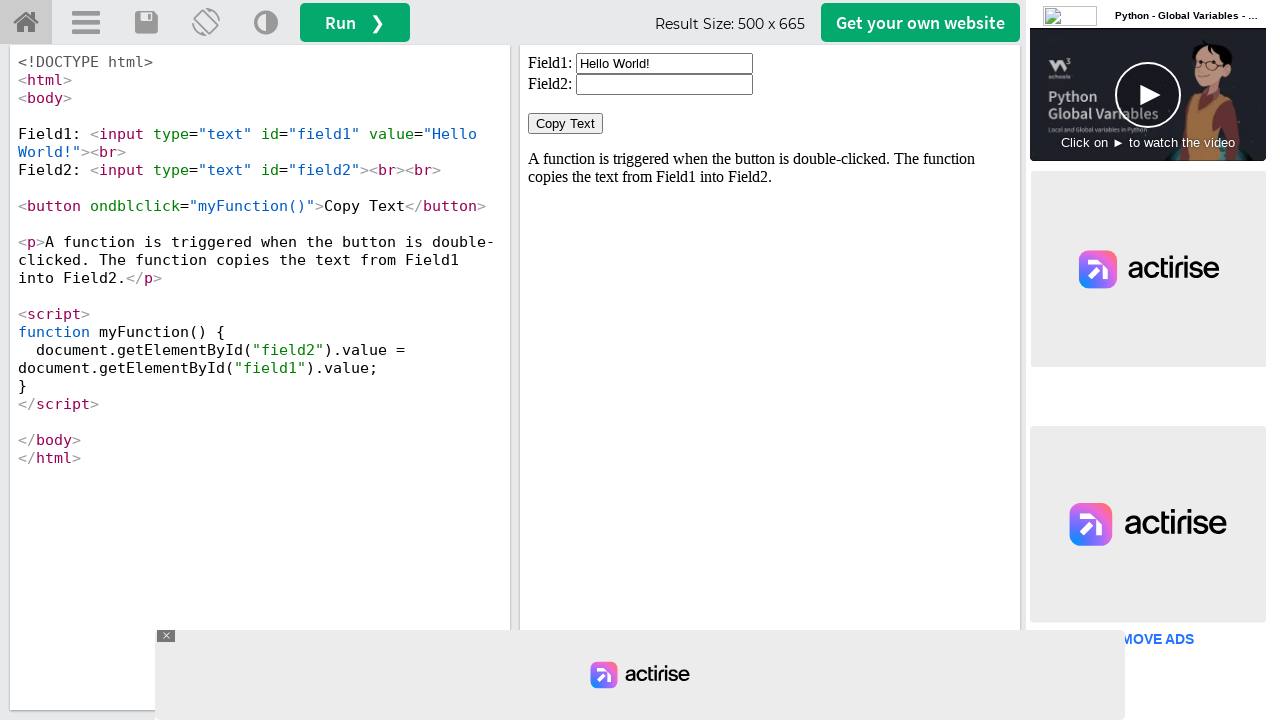

Cleared the first input field on iframe#iframeResult >> nth=0 >> internal:control=enter-frame >> input#field1
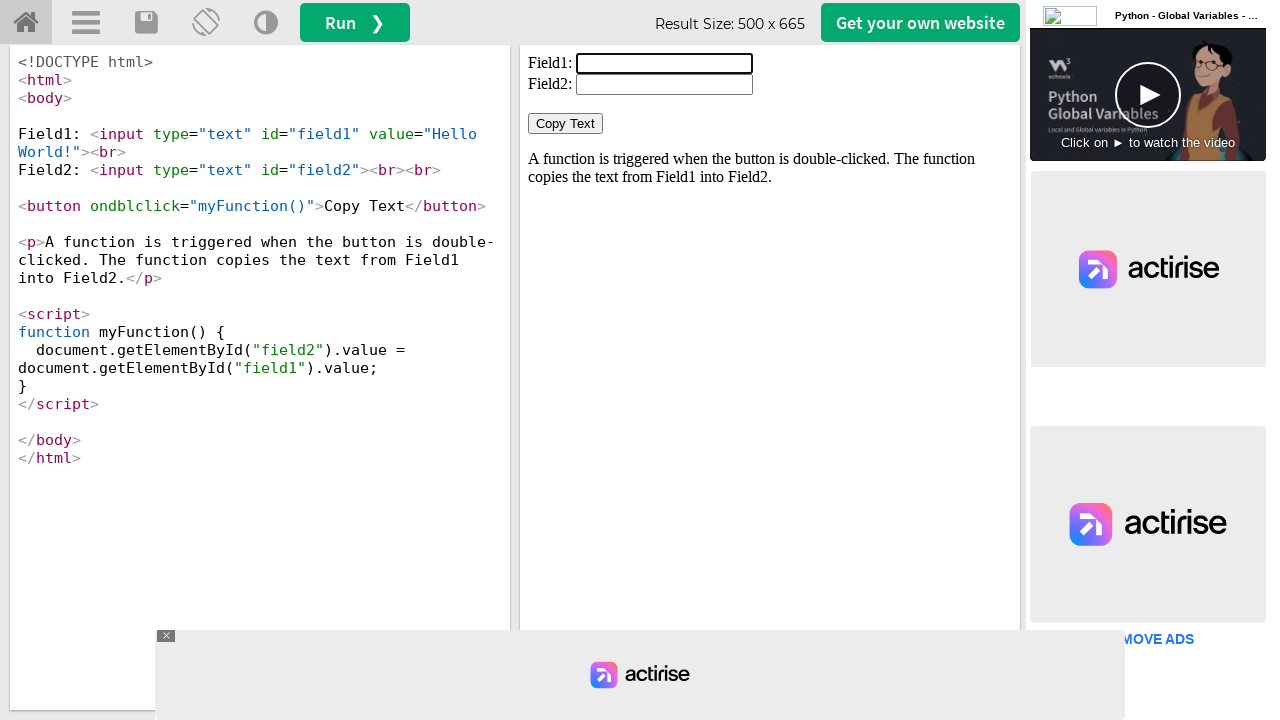

Entered 'Welcome' in the first input field on iframe#iframeResult >> nth=0 >> internal:control=enter-frame >> input#field1
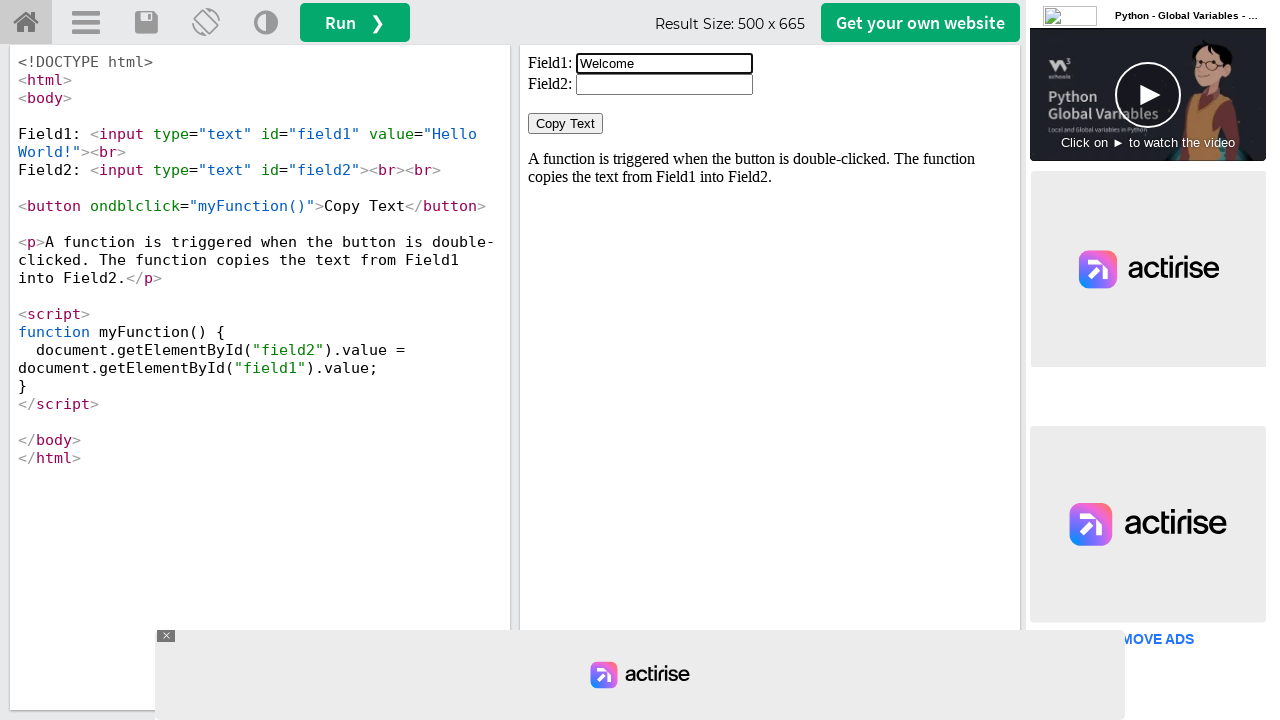

Double-clicked the Copy Text button at (566, 124) on iframe#iframeResult >> nth=0 >> internal:control=enter-frame >> button:has-text(
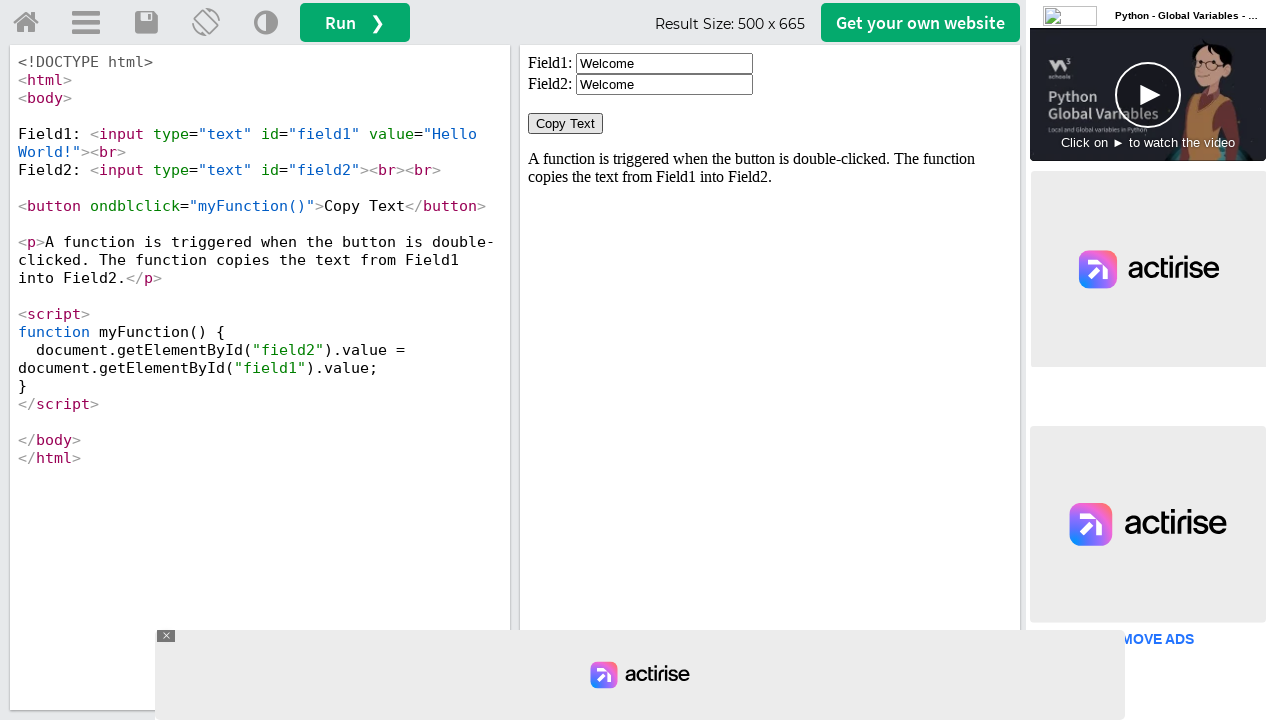

Retrieved the value from the second input field
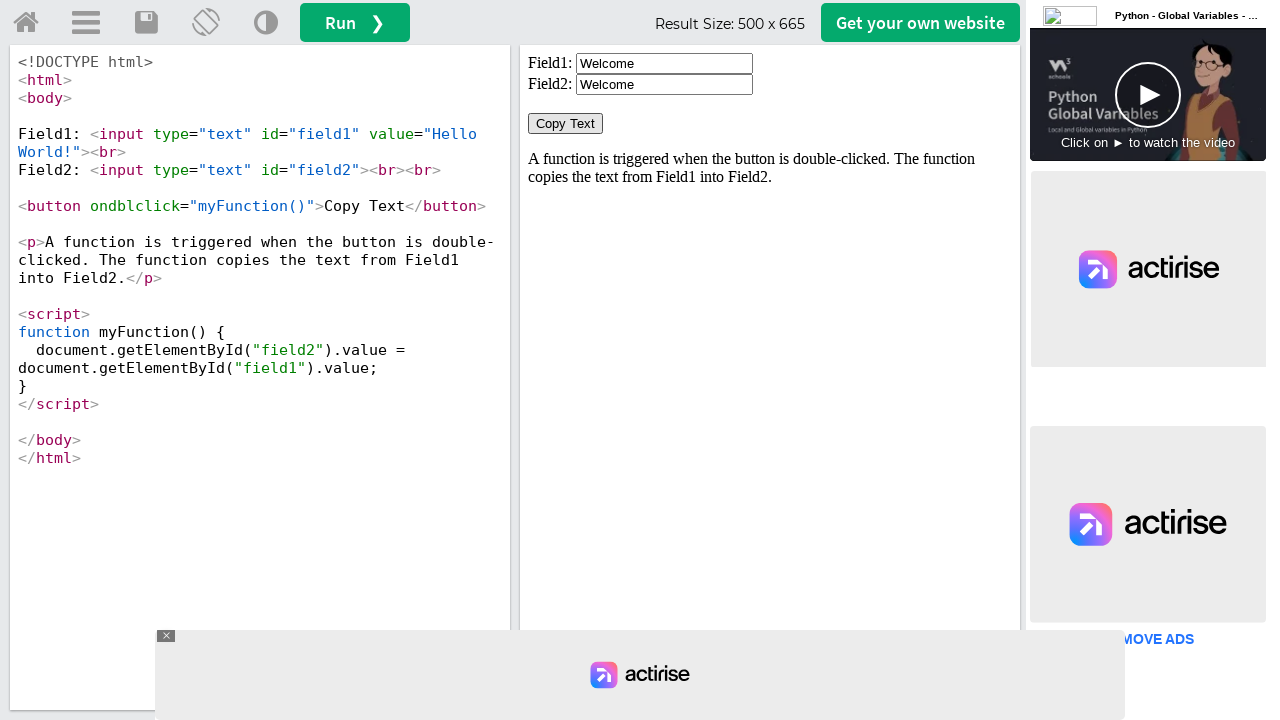

Verified that 'Welcome' was successfully copied to the second field
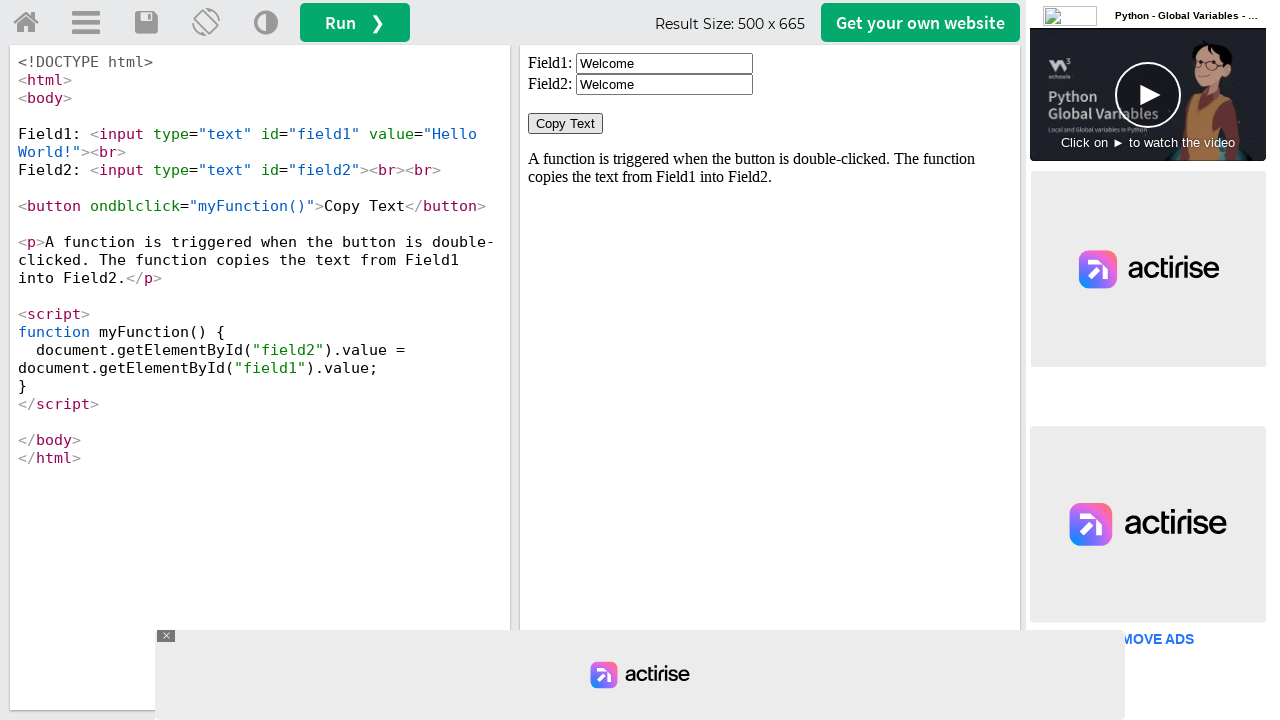

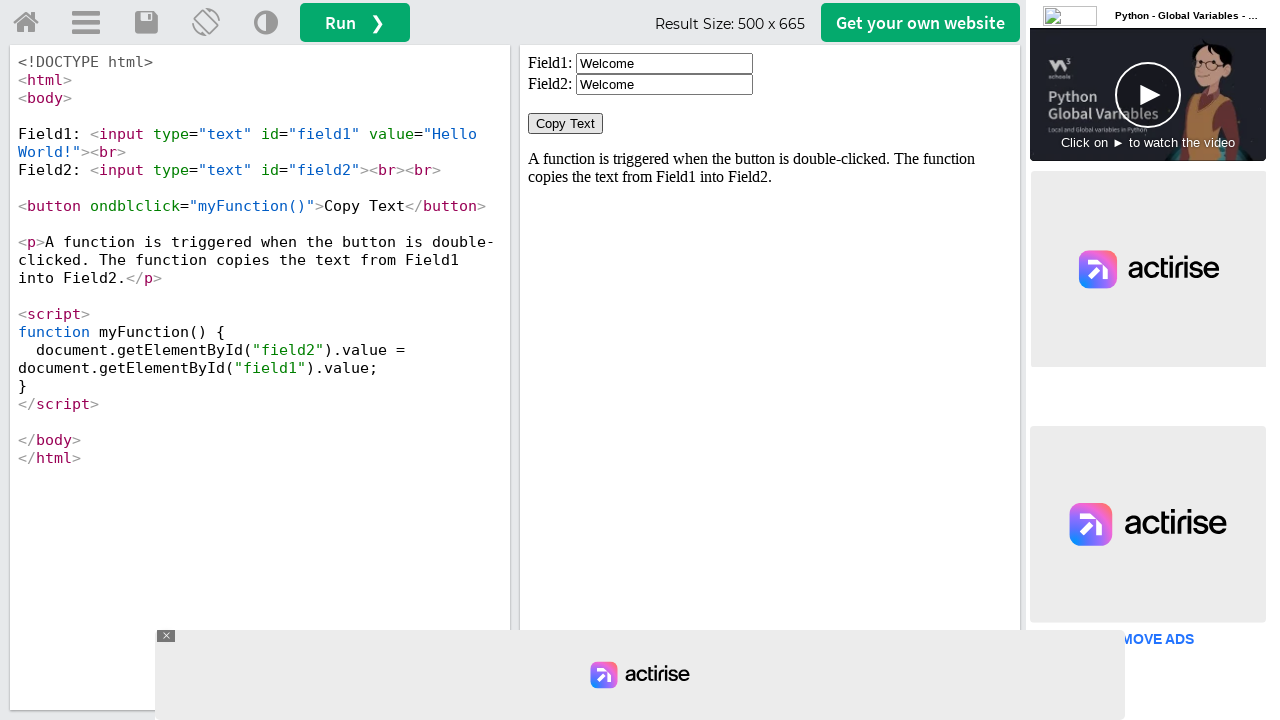